Tests JavaScript confirm alert by clicking a button to trigger the confirm dialog, accepting it to verify "Ok" result, then dismissing it to verify "Cancel" result

Starting URL: https://automationfc.github.io/basic-form/index.html

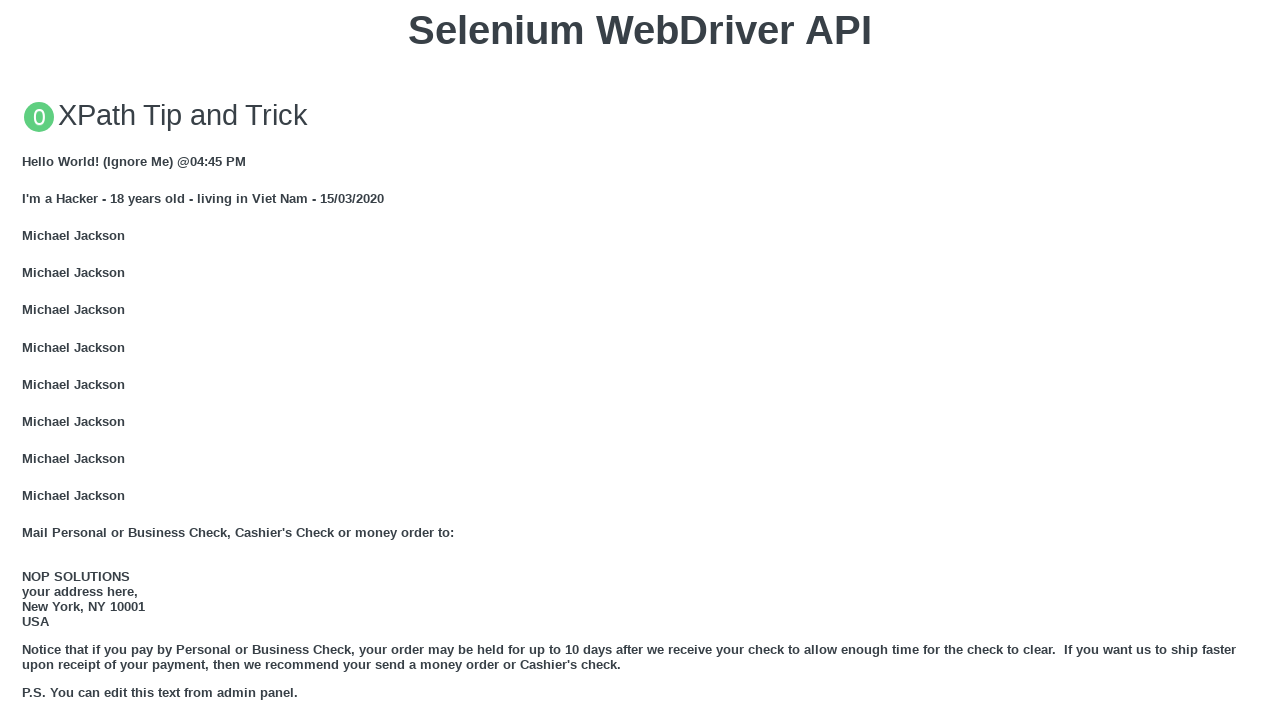

Set up dialog handler to accept confirm alert
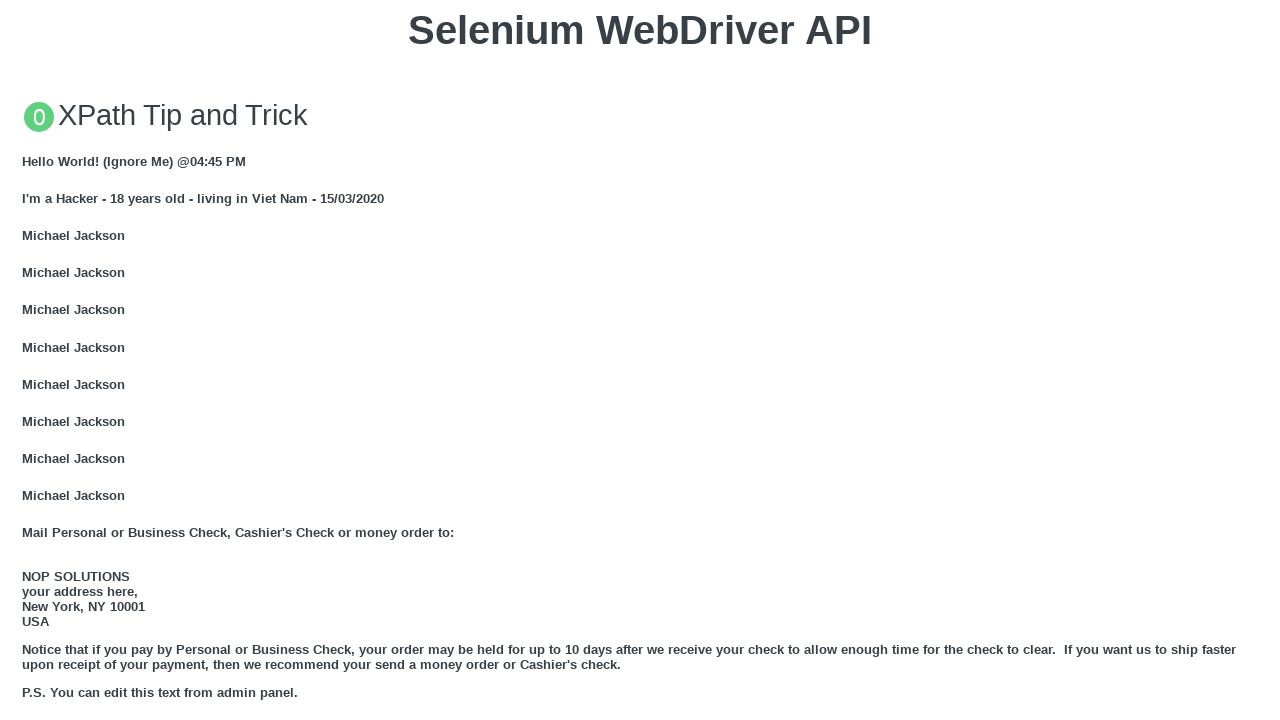

Clicked button to trigger JS Confirm dialog at (640, 360) on xpath=//button[text()='Click for JS Confirm']
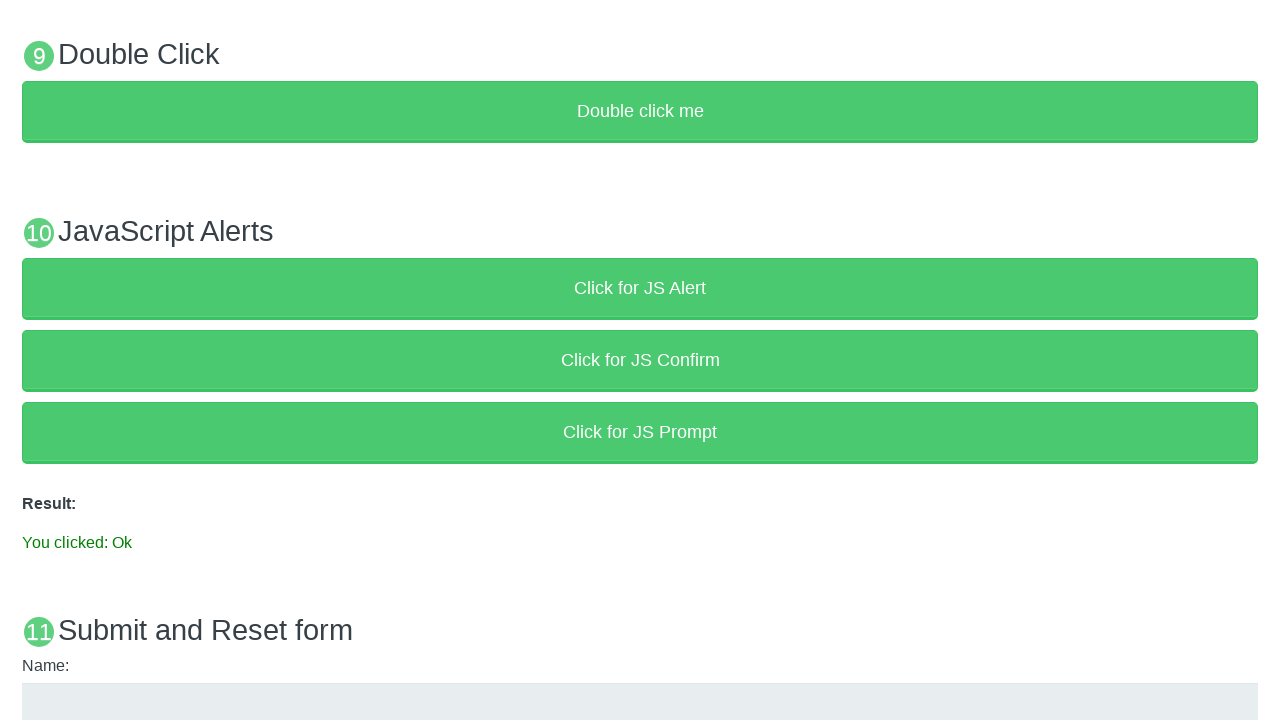

Result element loaded after accepting confirm dialog
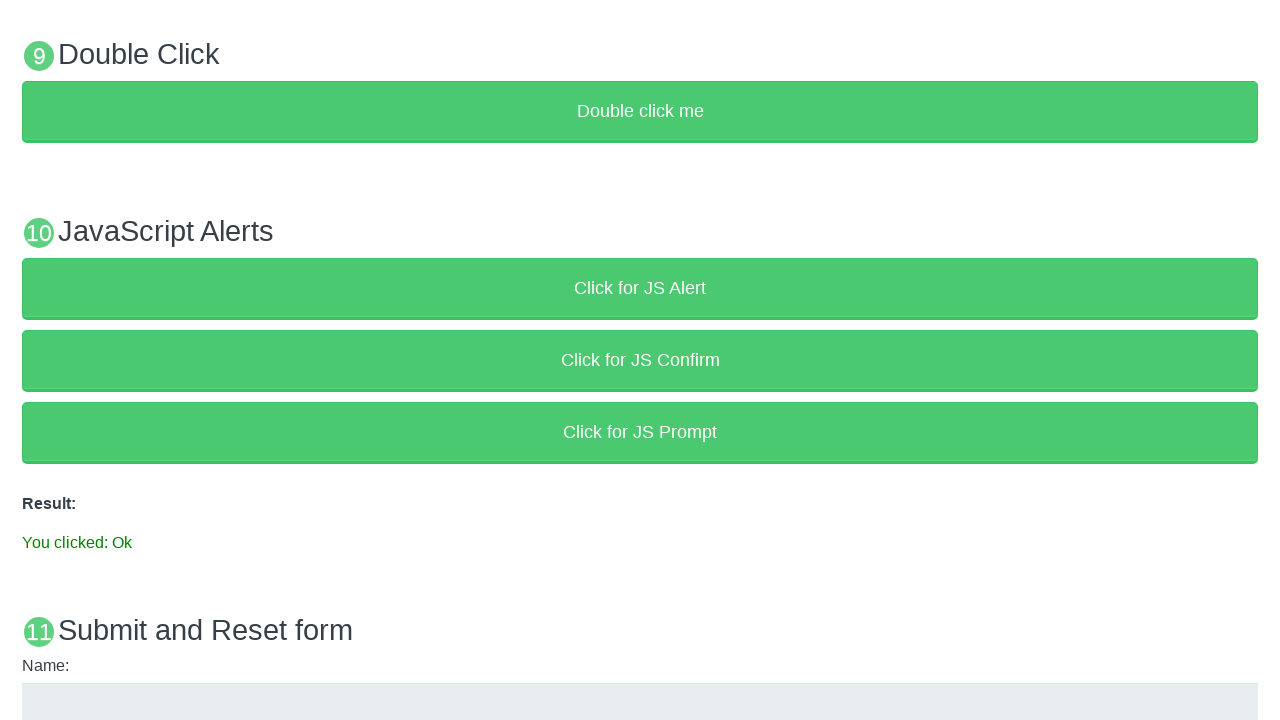

Set up dialog handler to dismiss confirm alert
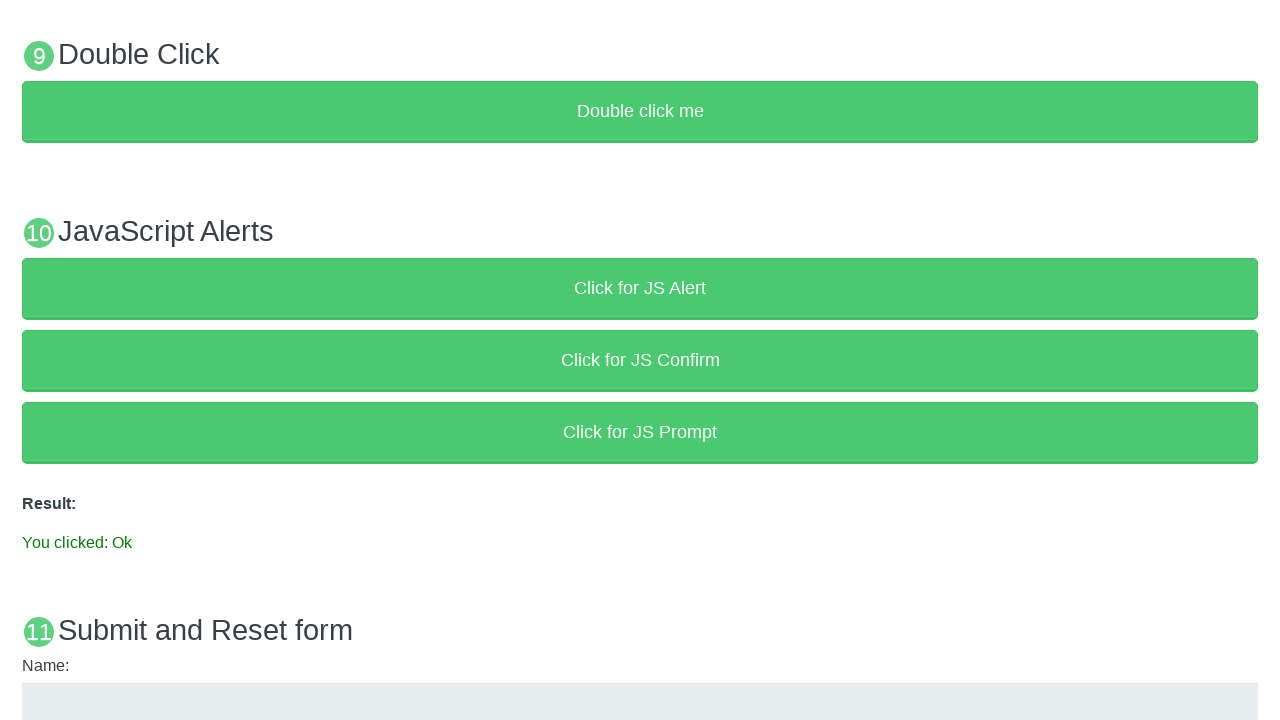

Clicked button again to trigger JS Confirm dialog at (640, 360) on xpath=//button[text()='Click for JS Confirm']
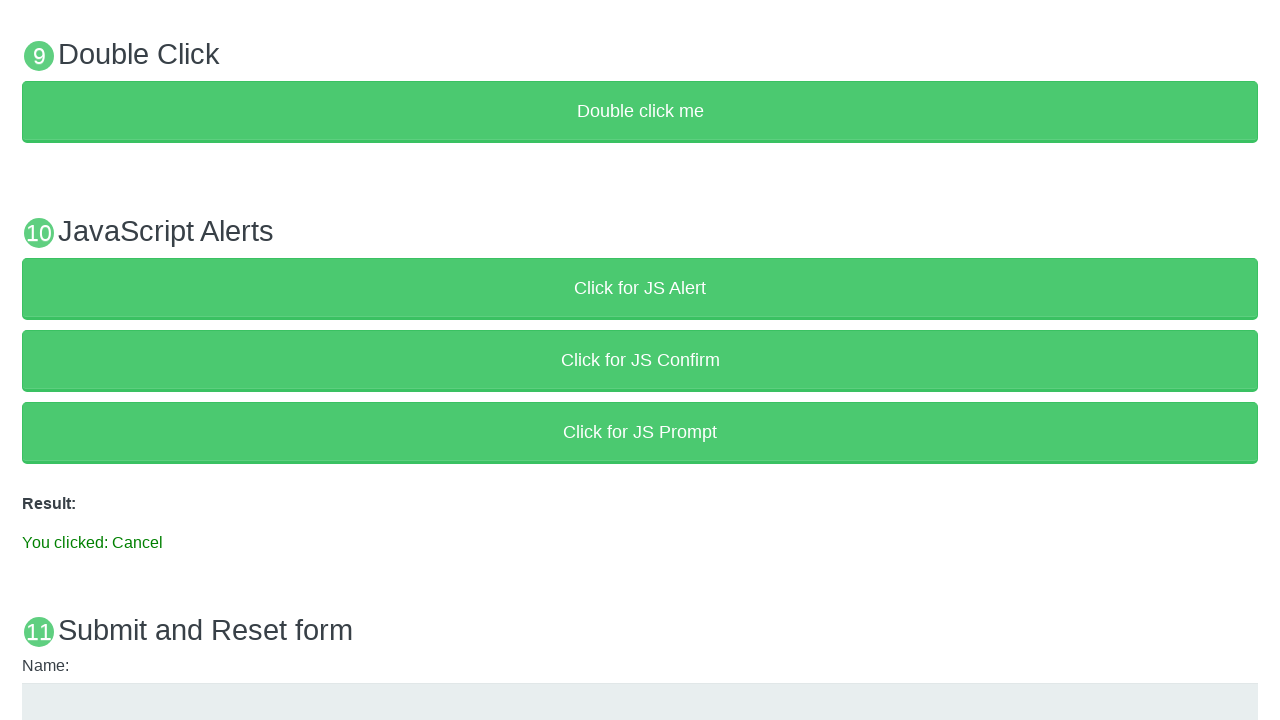

Result element loaded after dismissing confirm dialog
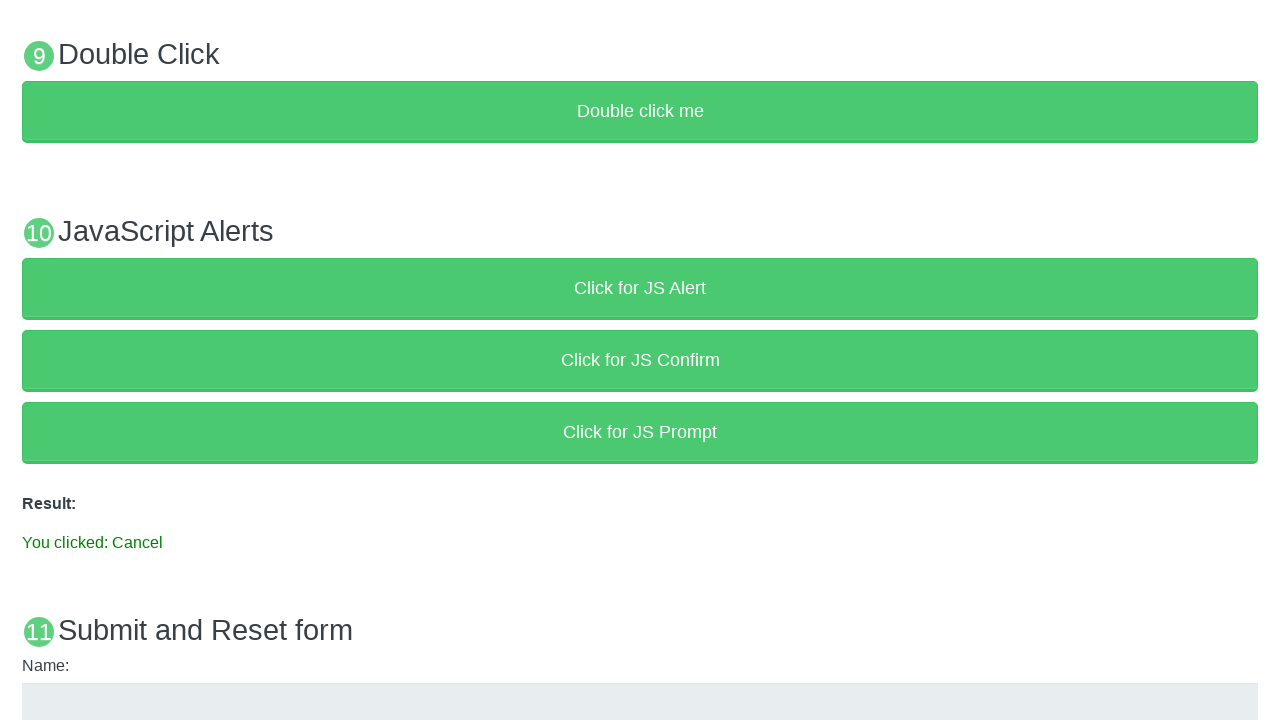

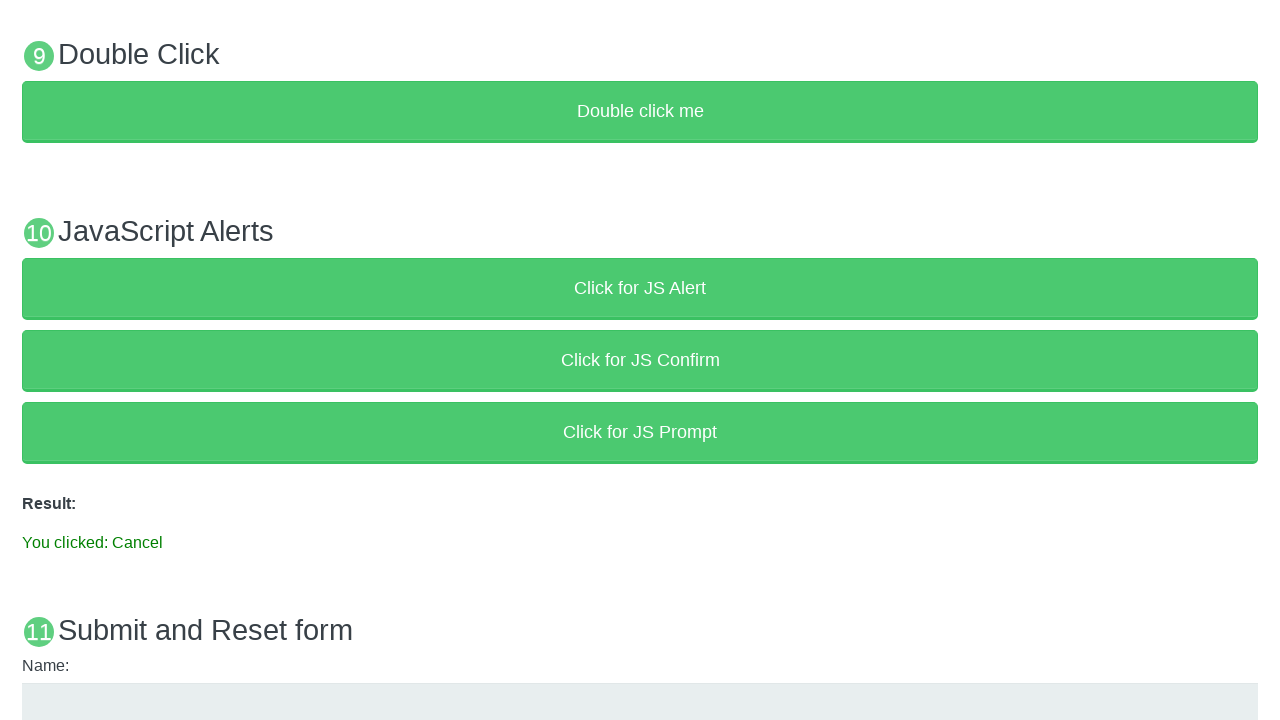